Tests JavaScript alert handling by triggering immediate and delayed alerts and accepting them

Starting URL: https://demoqa.com/alerts

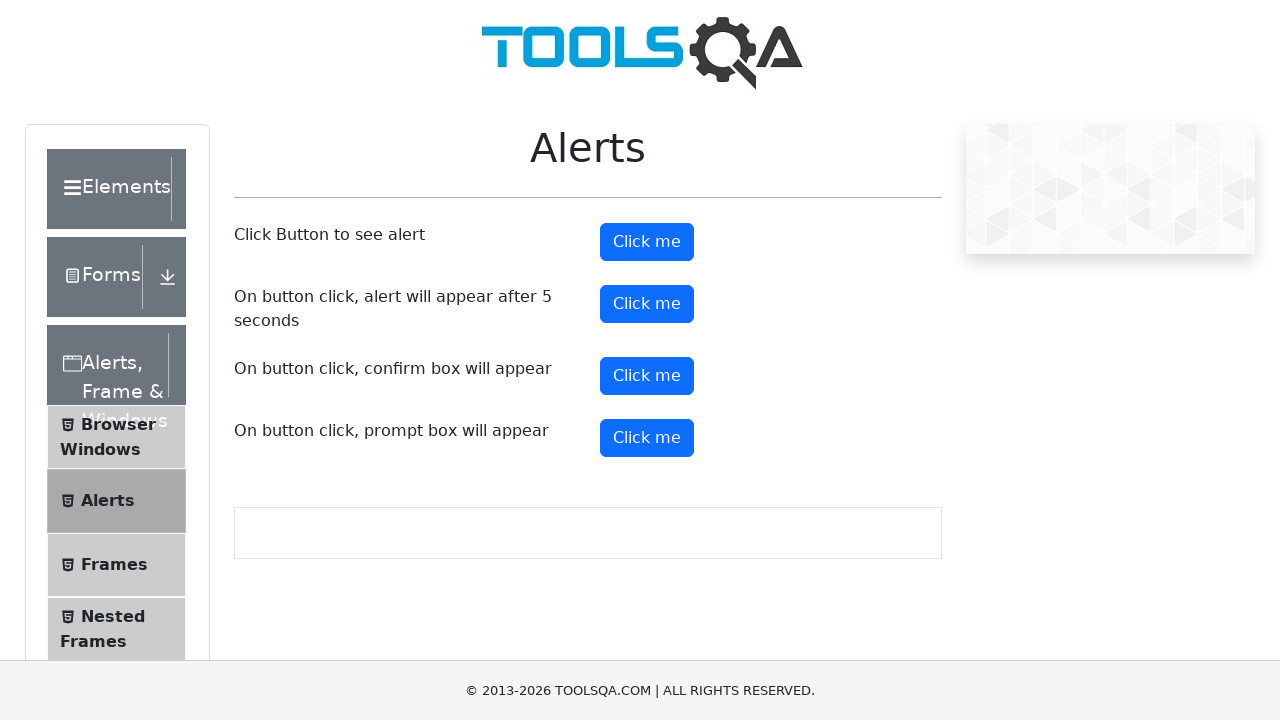

Clicked button to trigger immediate alert at (647, 242) on button#alertButton
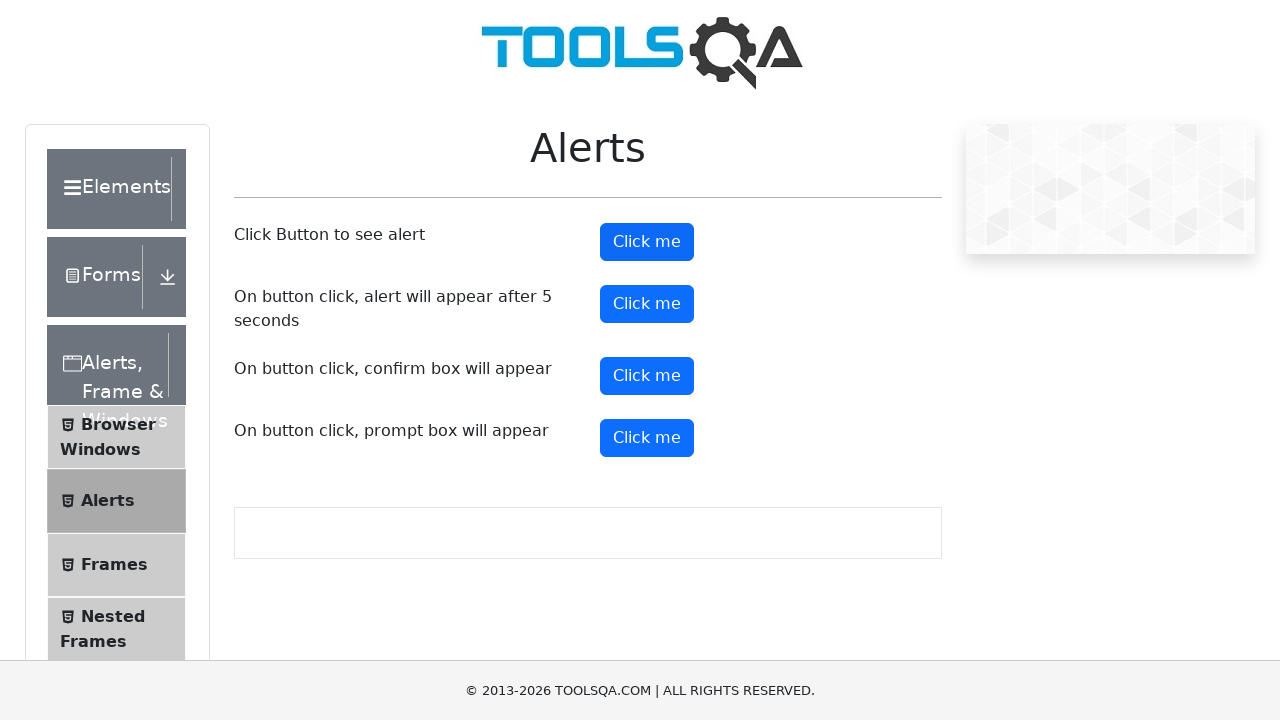

Set up dialog handler to accept alerts
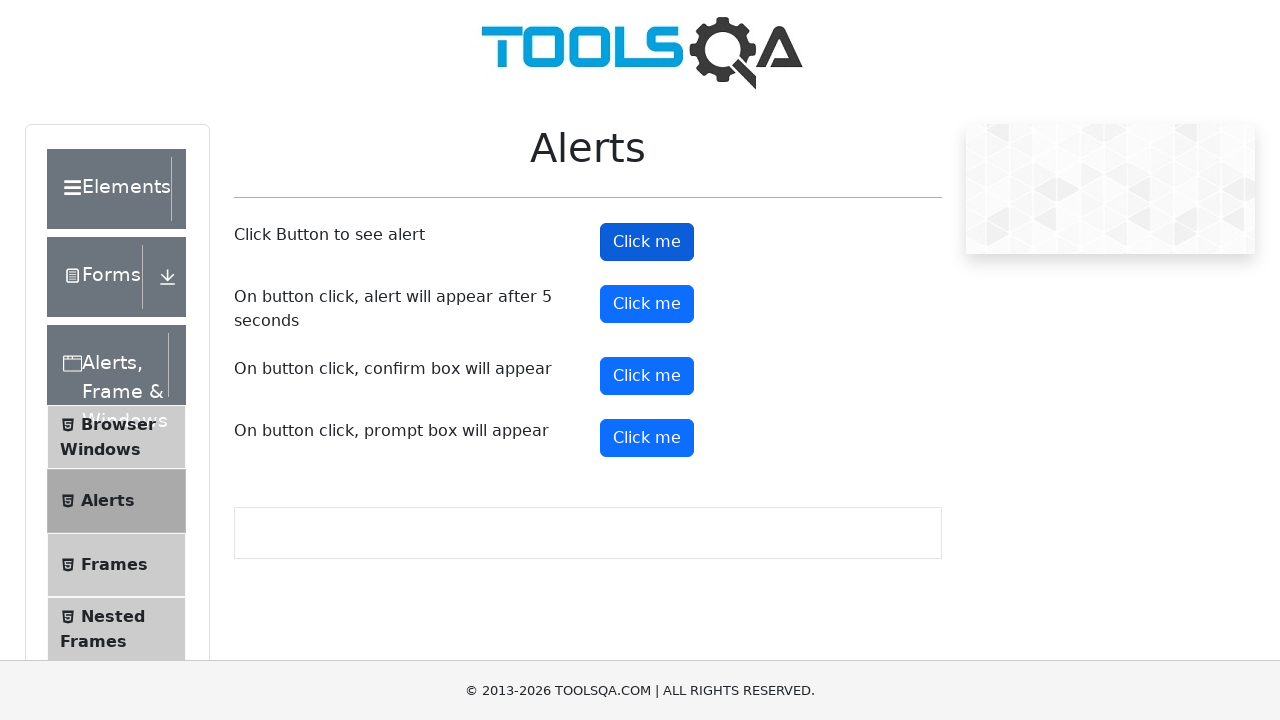

Clicked button to trigger delayed alert at (647, 304) on button#timerAlertButton
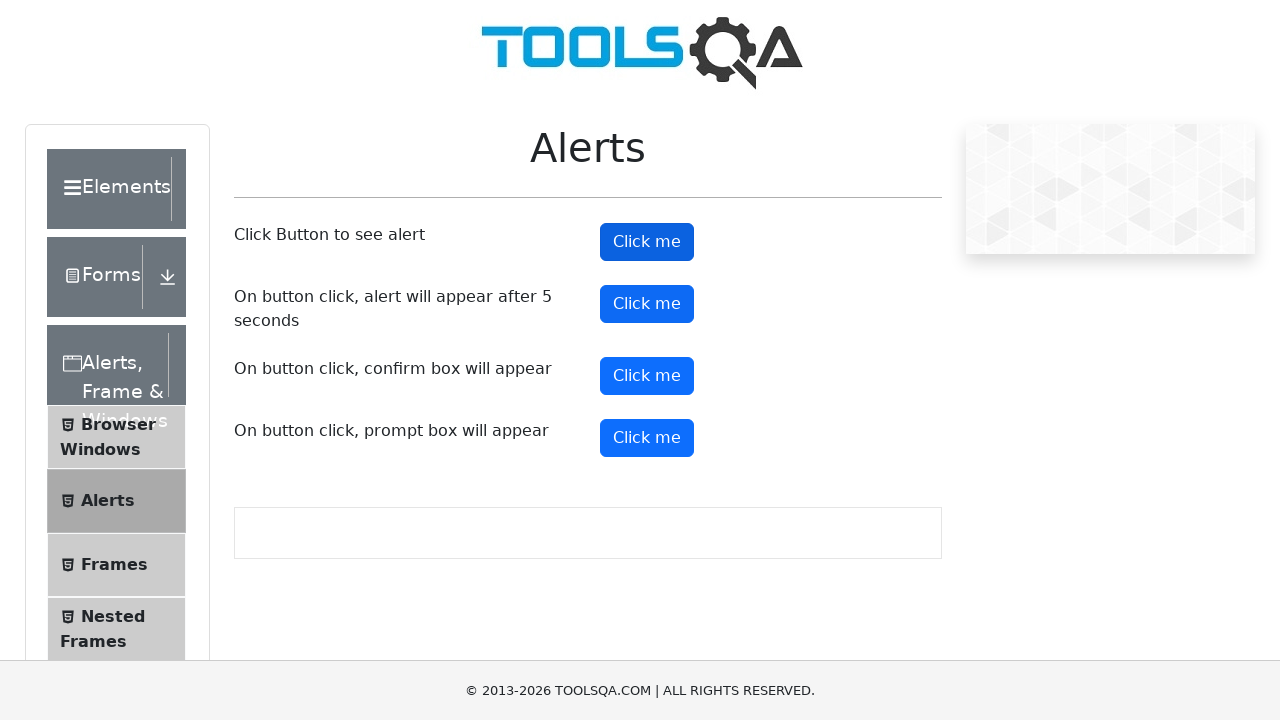

Waited 5 seconds for delayed alert to appear and be accepted
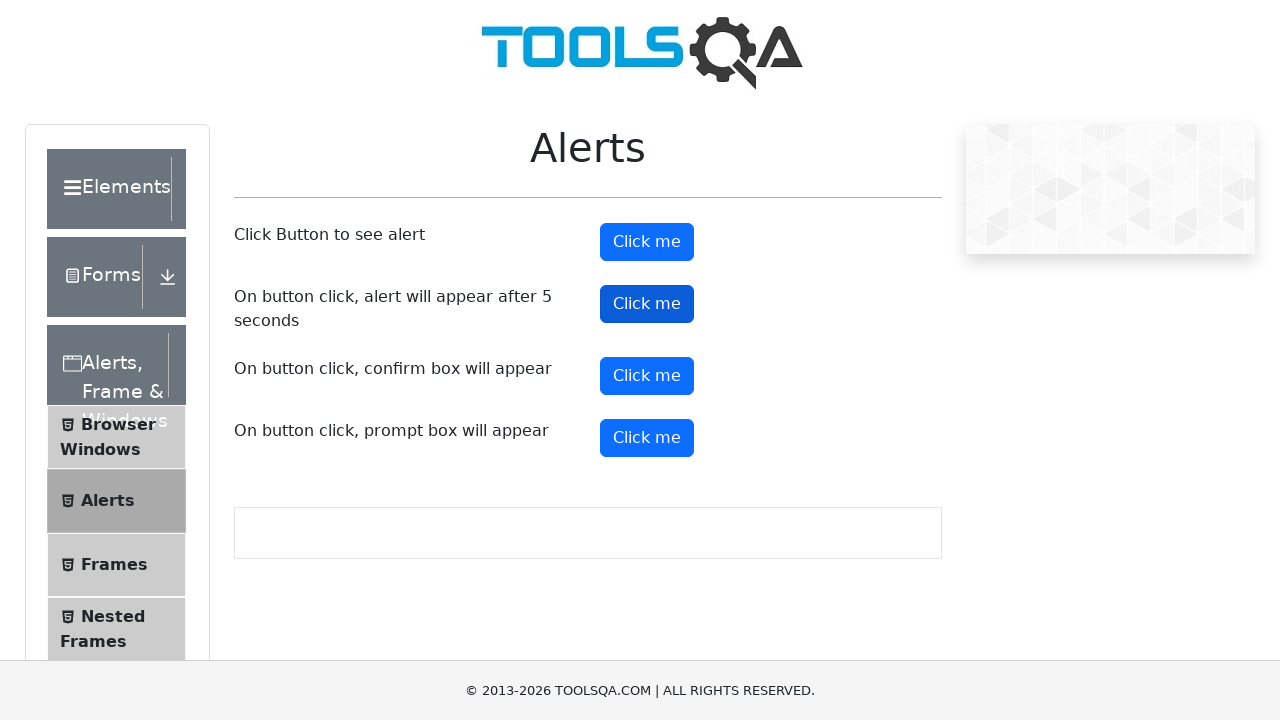

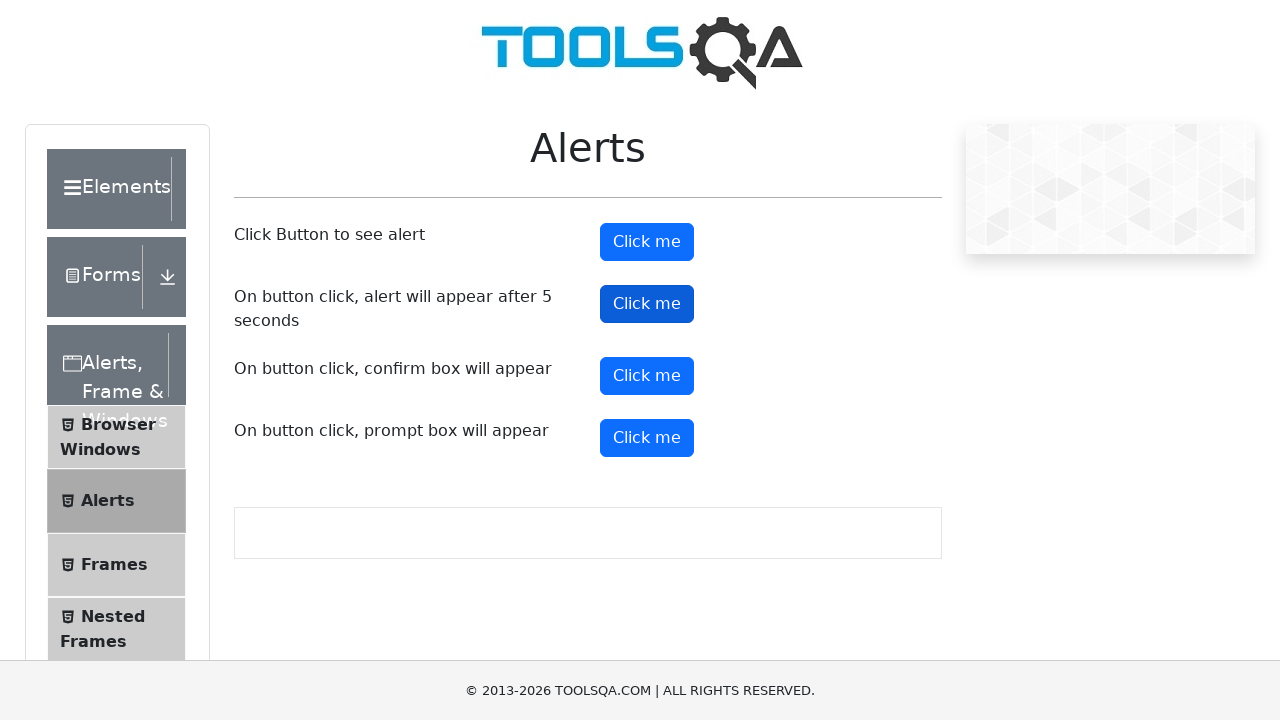